Tests adding an item to cart from the Bowls section and verifies that the price, quantity, and item name are correctly displayed in the cart

Starting URL: https://dostaevsky.ru/

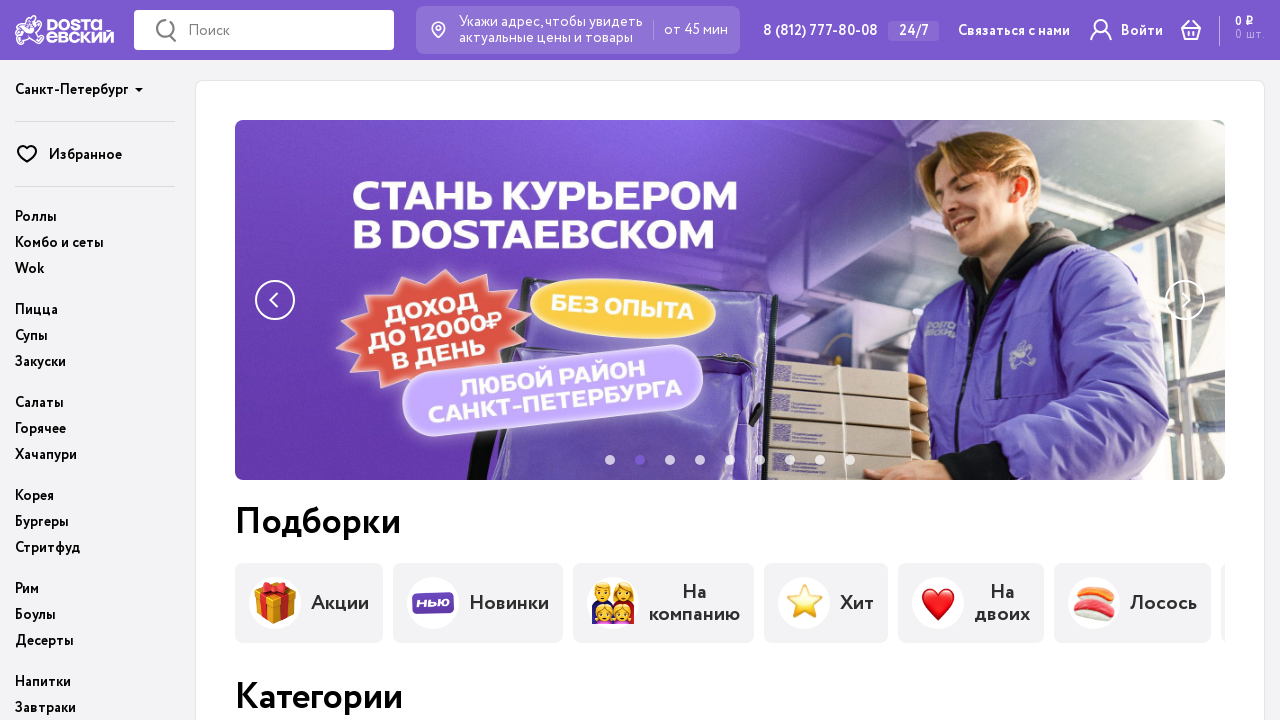

Clicked on Bowls section in main navigation at (95, 615) on .main-nav__link >> internal:has-text="\u0411\u043e\u0443\u043b\u044b"i
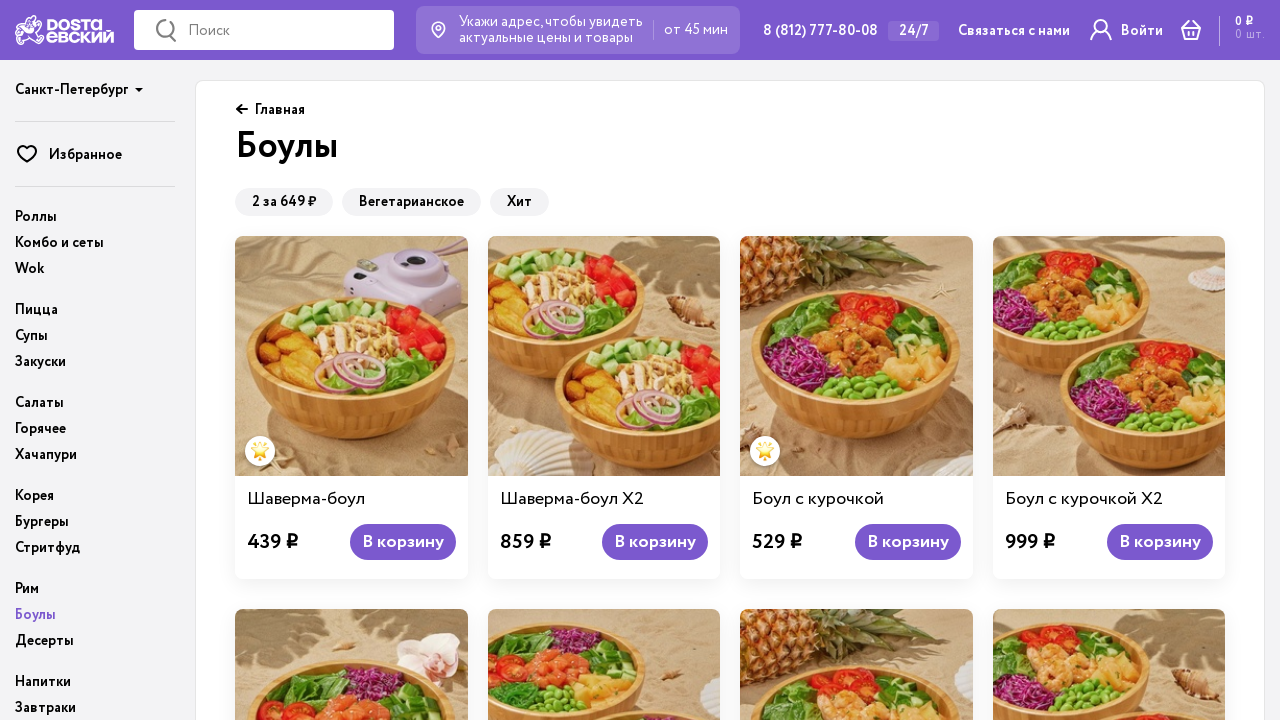

Catalog items loaded
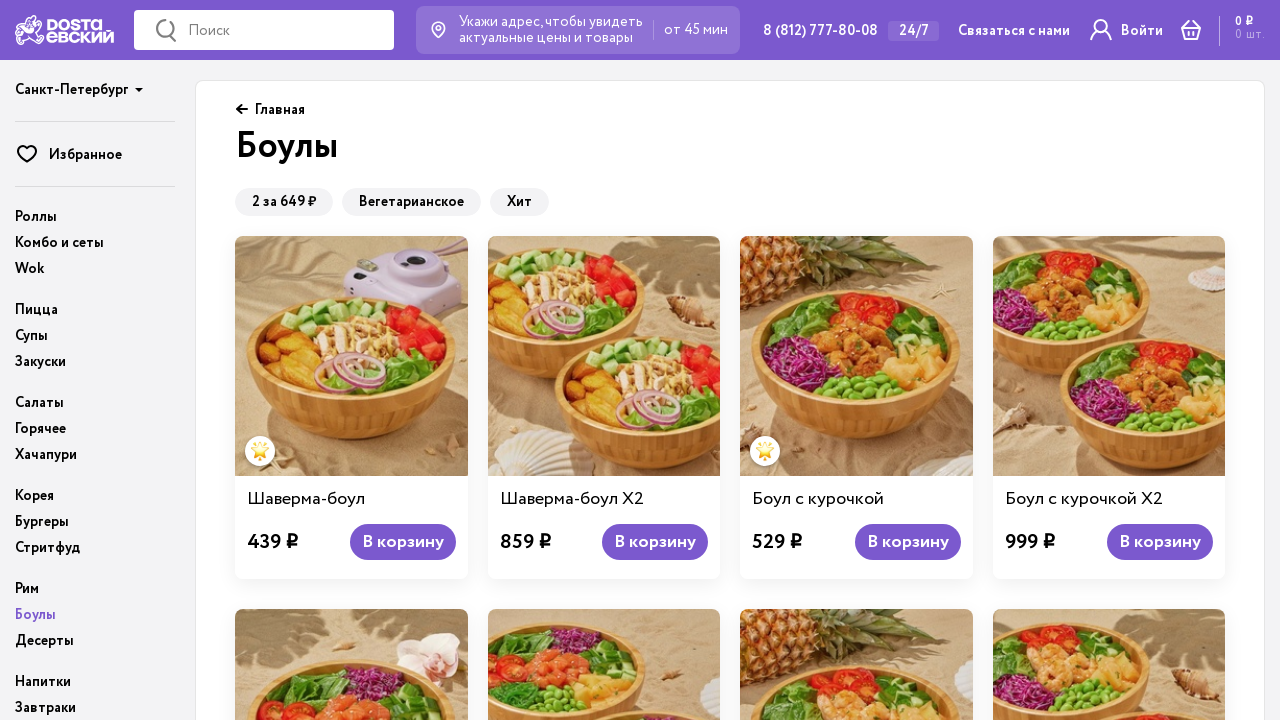

Retrieved first item price: 439
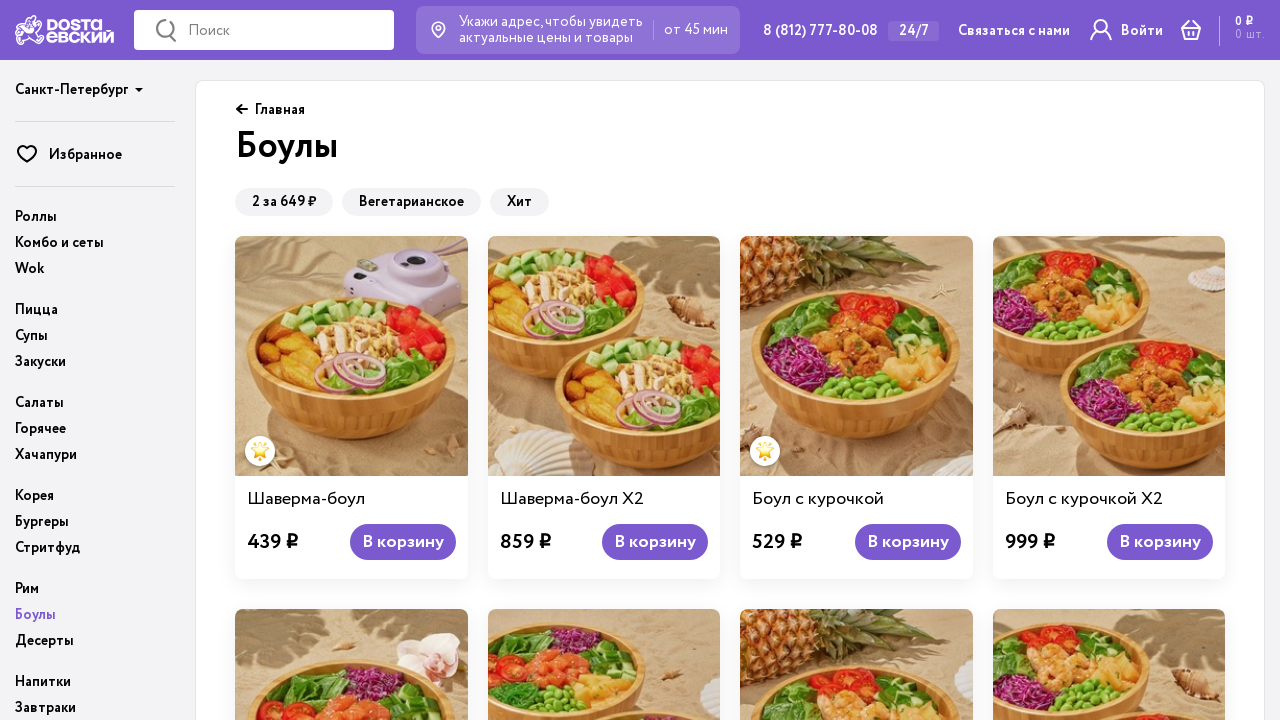

Retrieved first item name: Шаверма-боул
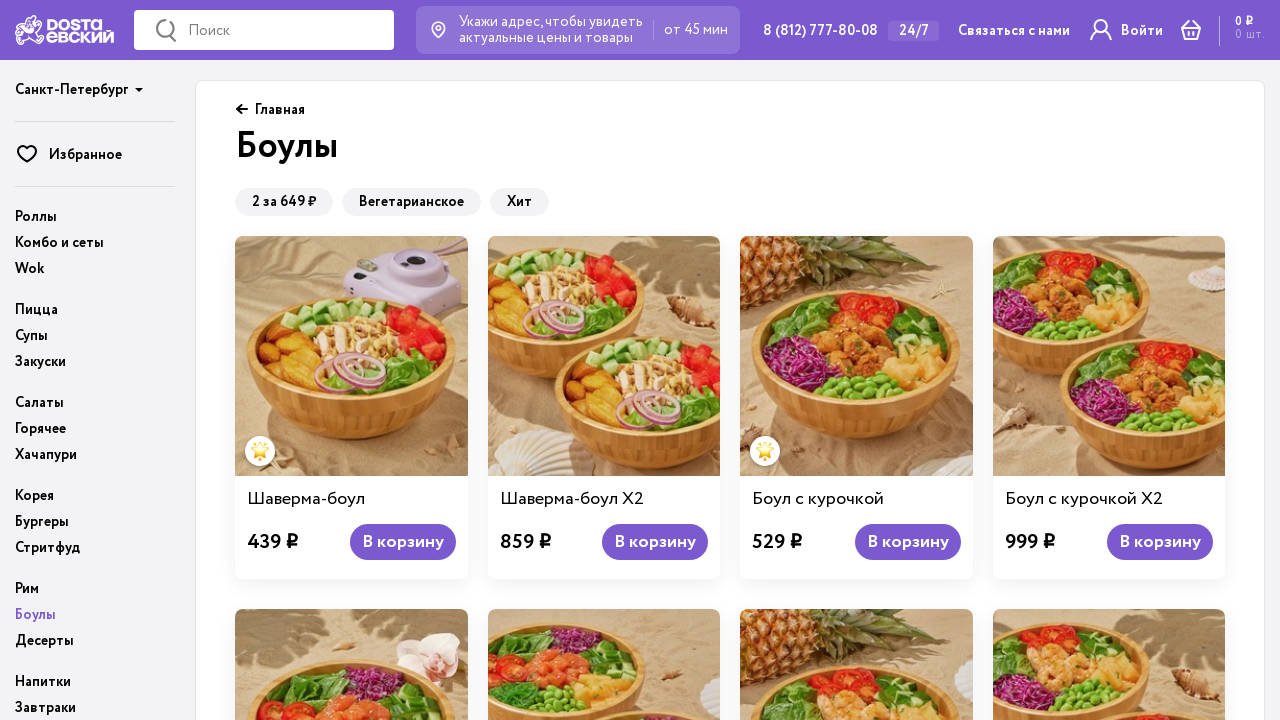

Added item 'Шаверма-боул' to cart at (402, 542) on .catalog-list__item >> nth=0 >> [type='button']
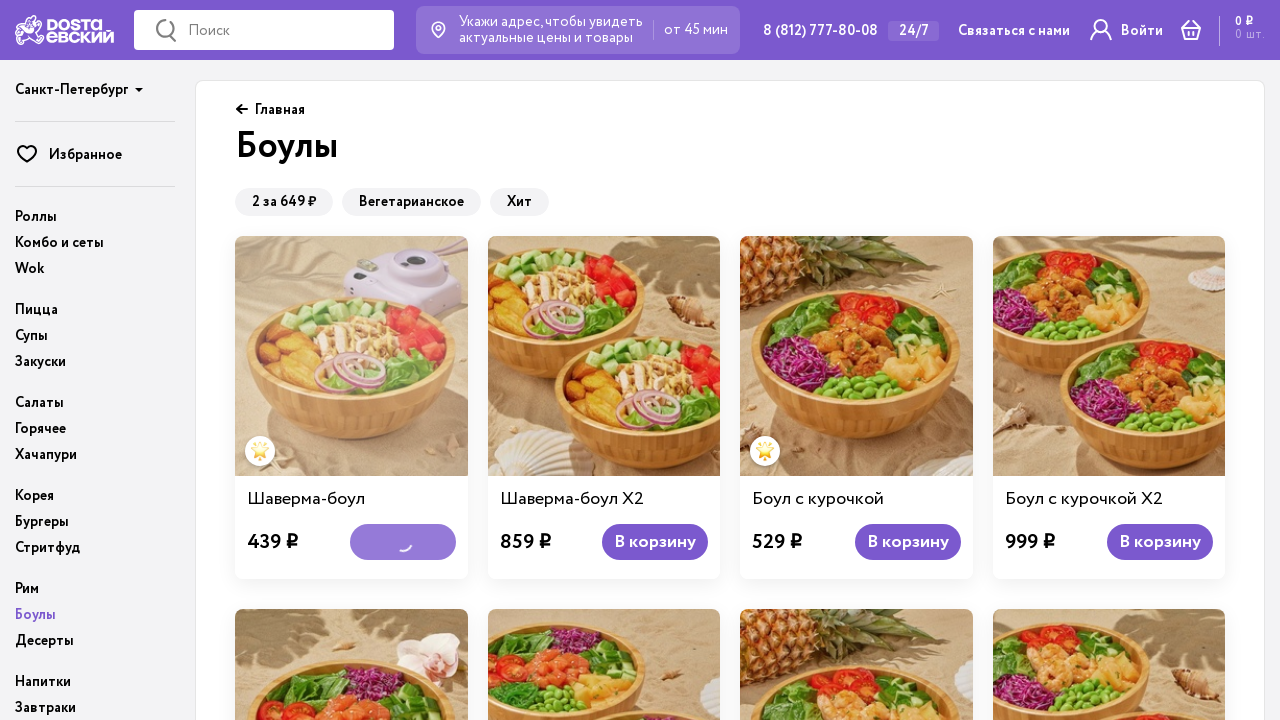

Cart price count element is visible
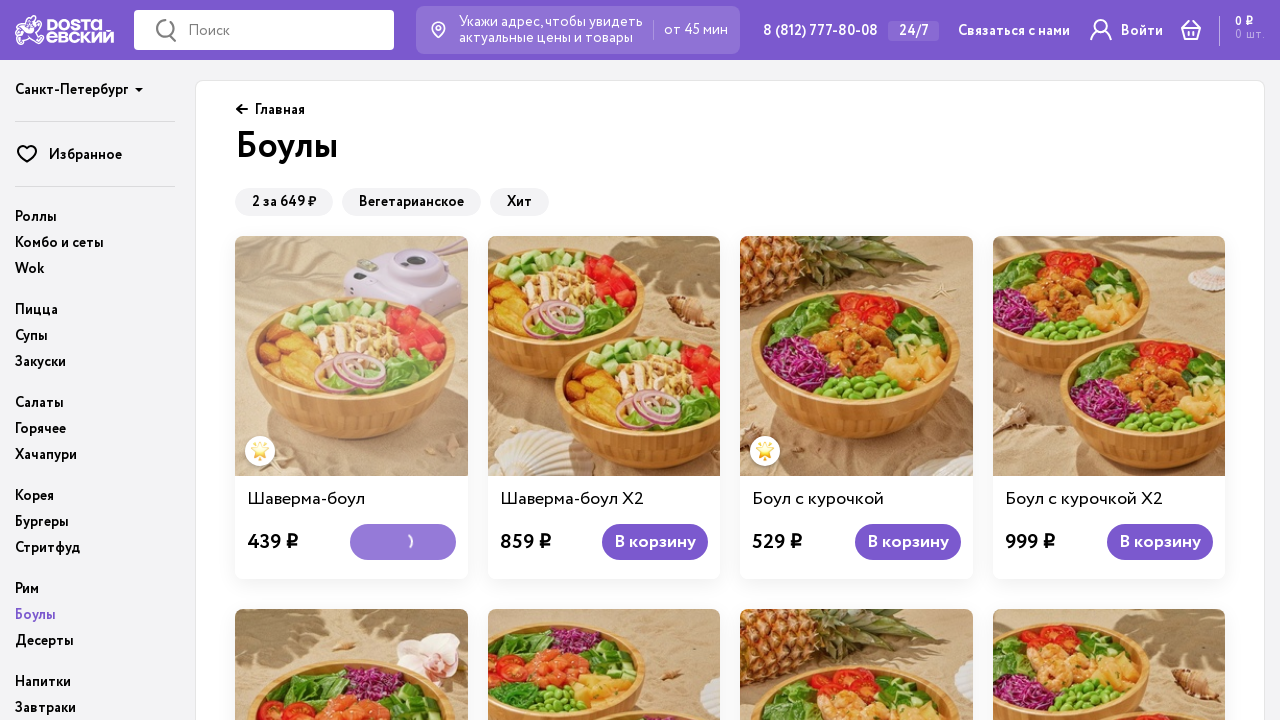

Cart count element is visible
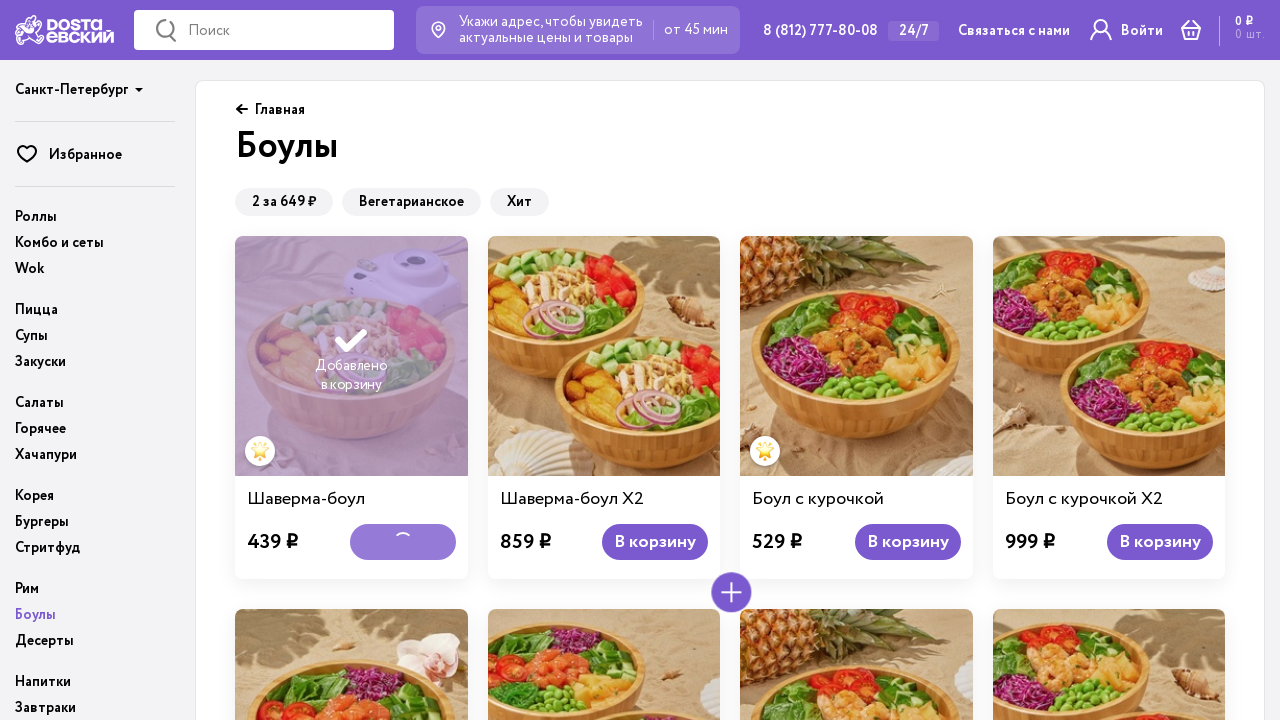

Clicked cart icon to open cart at (1195, 30) on .catalog-cart__icon
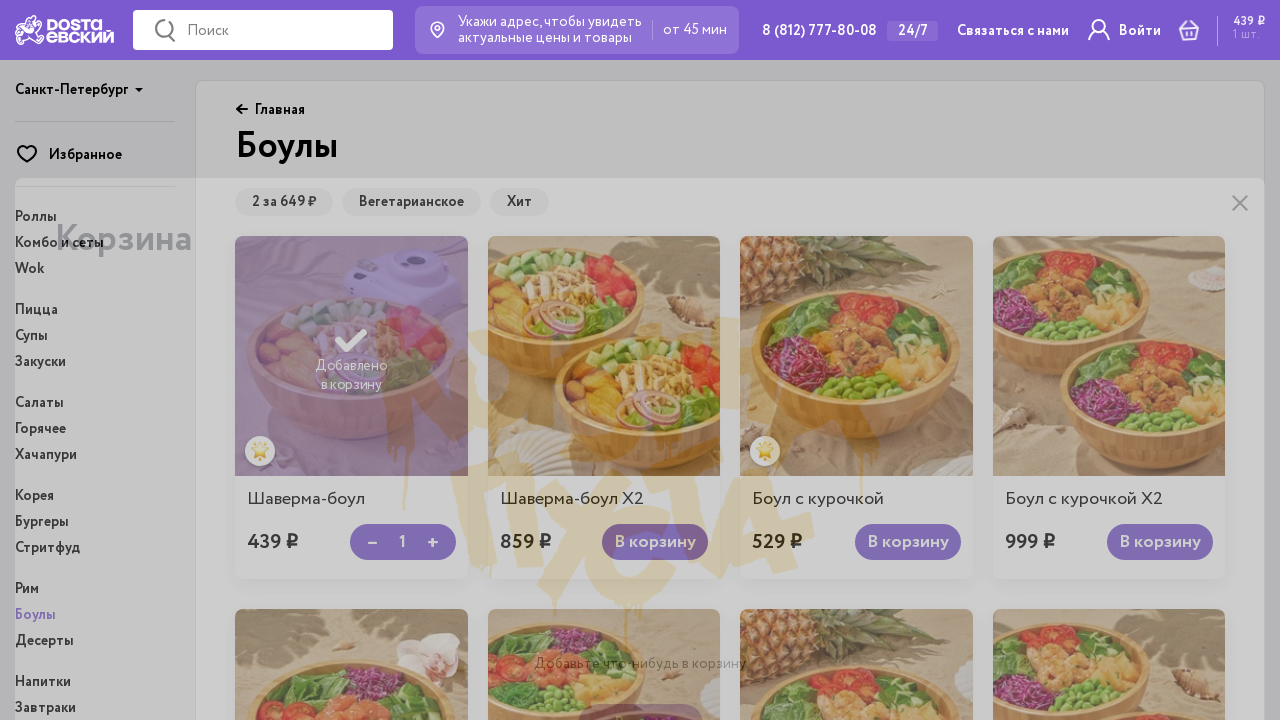

Cart total price element loaded
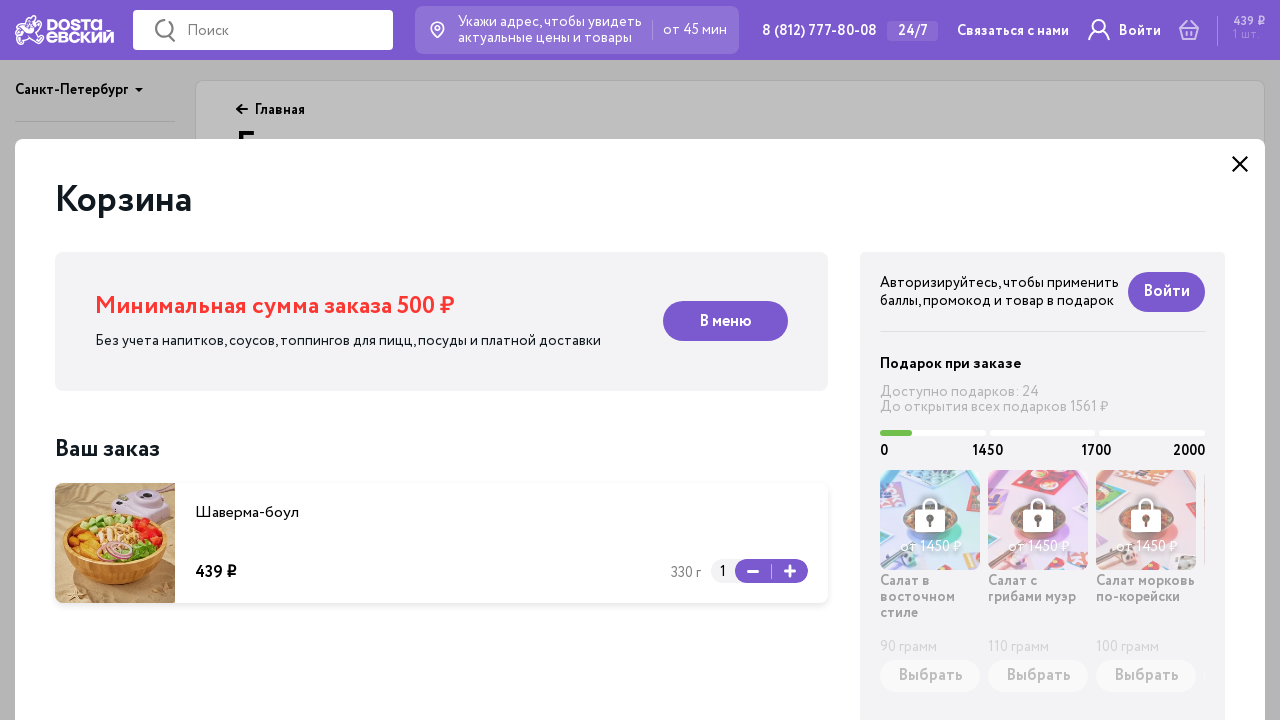

Item quantity counter loaded
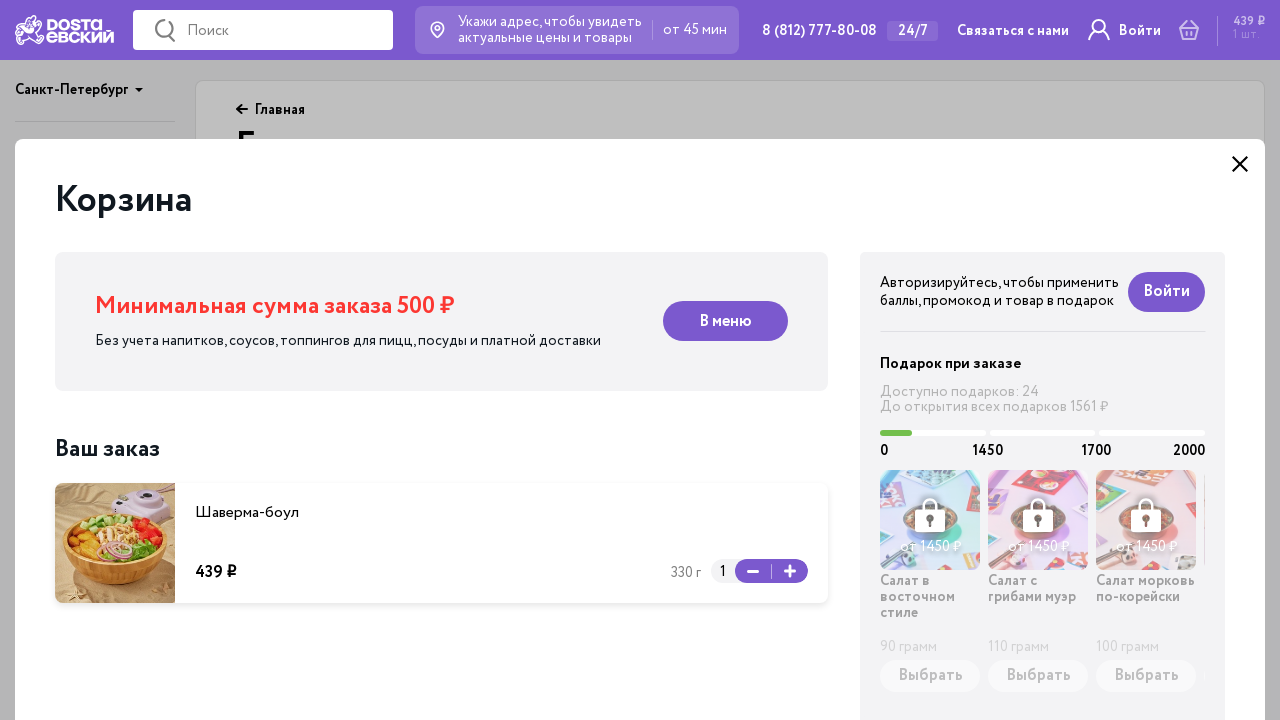

Product title in cart loaded
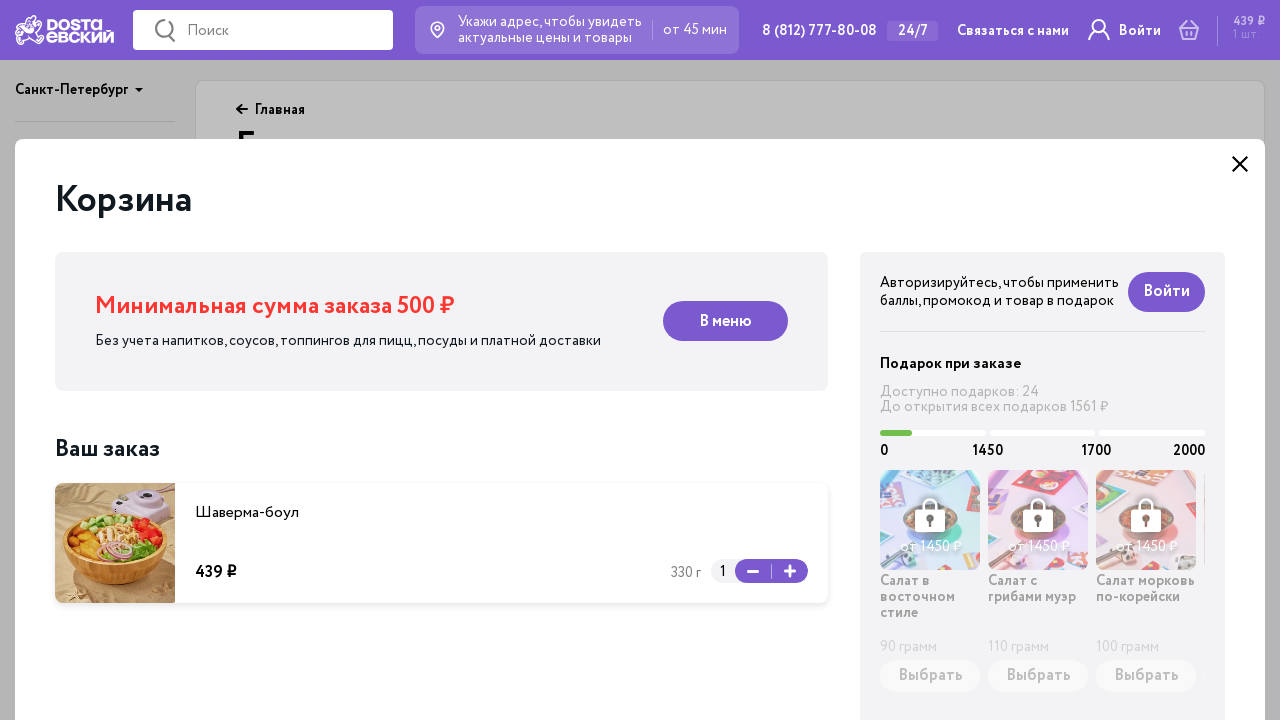

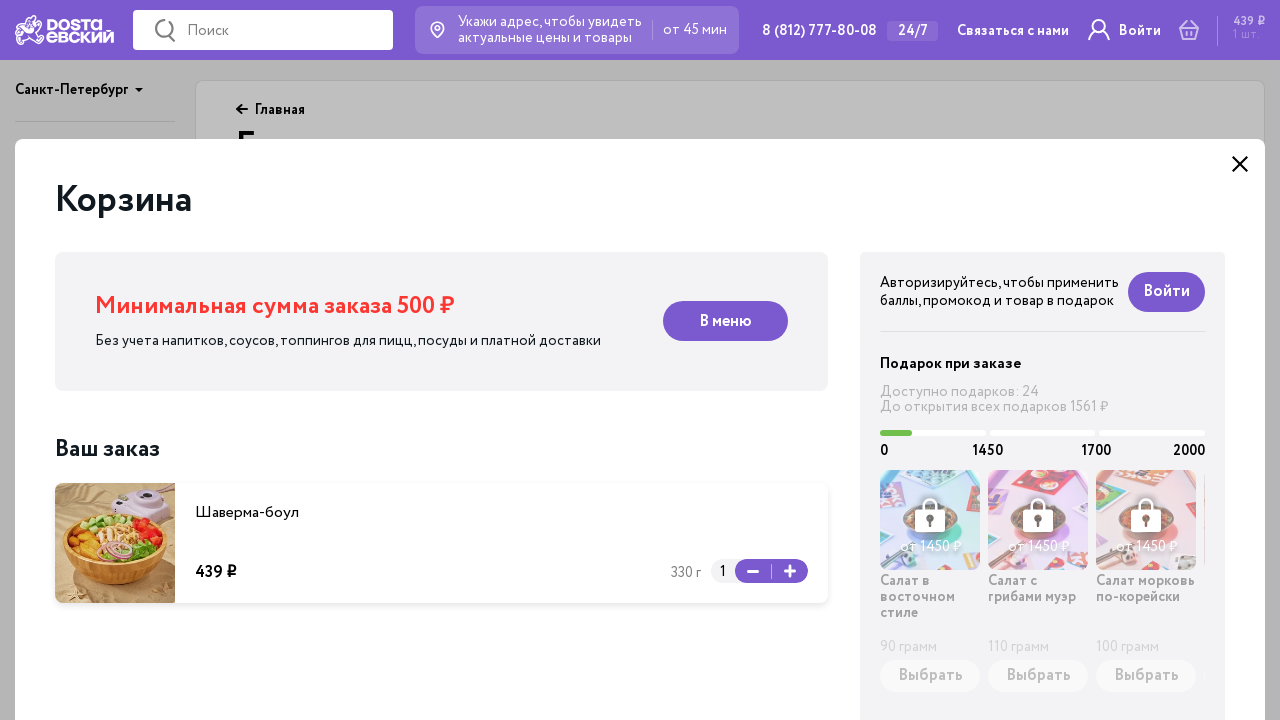